Tests mobile Baidu search functionality by entering "iPhone" as a search query on the mobile version of Baidu.

Starting URL: http://m.baidu.com

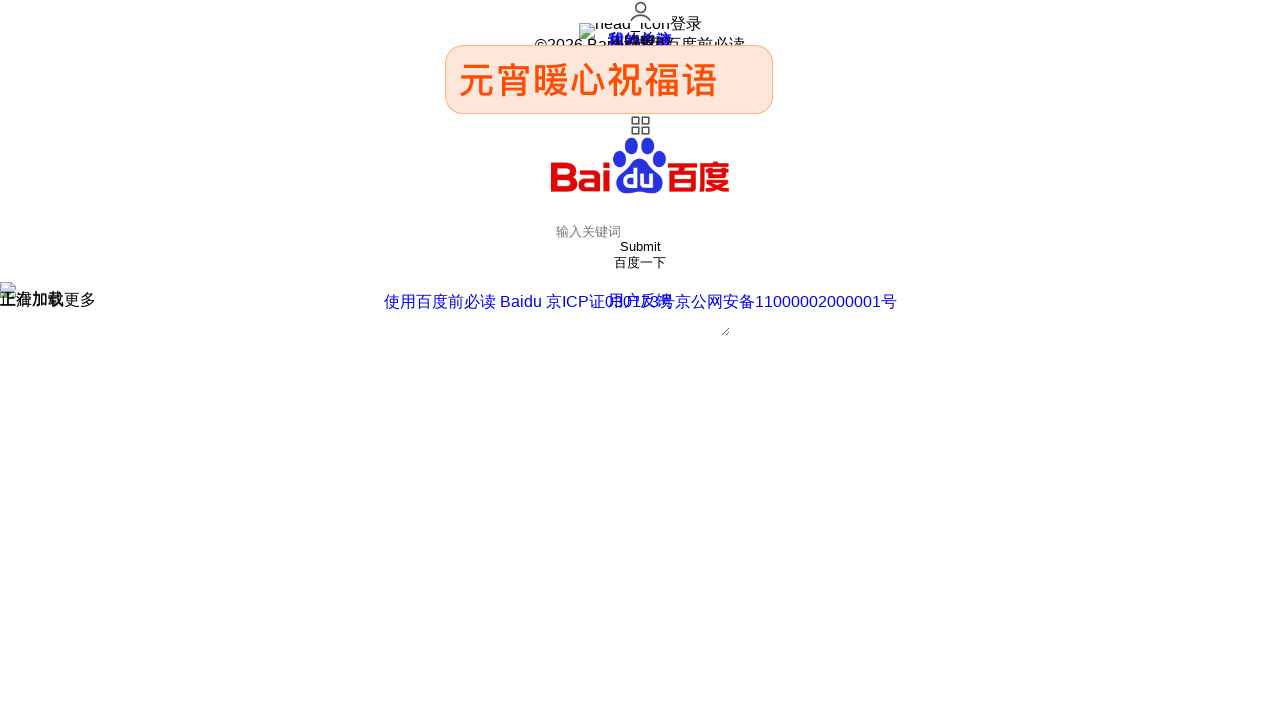

Entered 'iPhone' in mobile Baidu search box on #index-kw
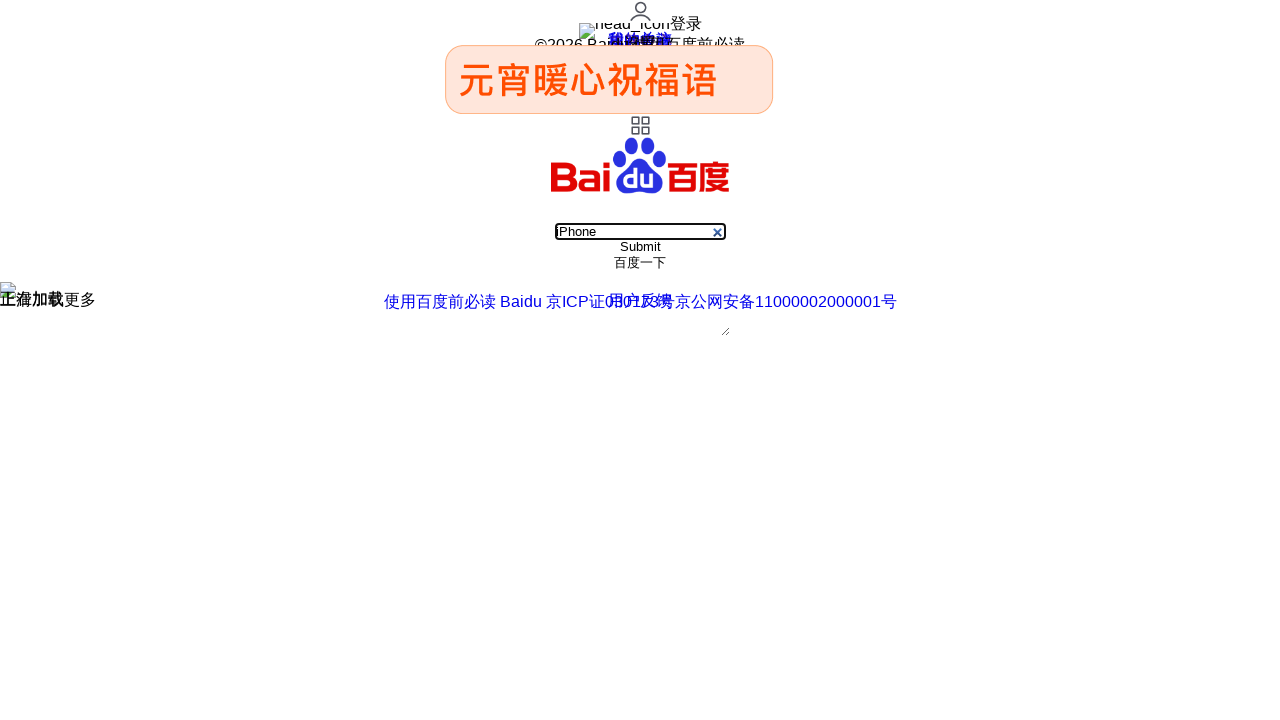

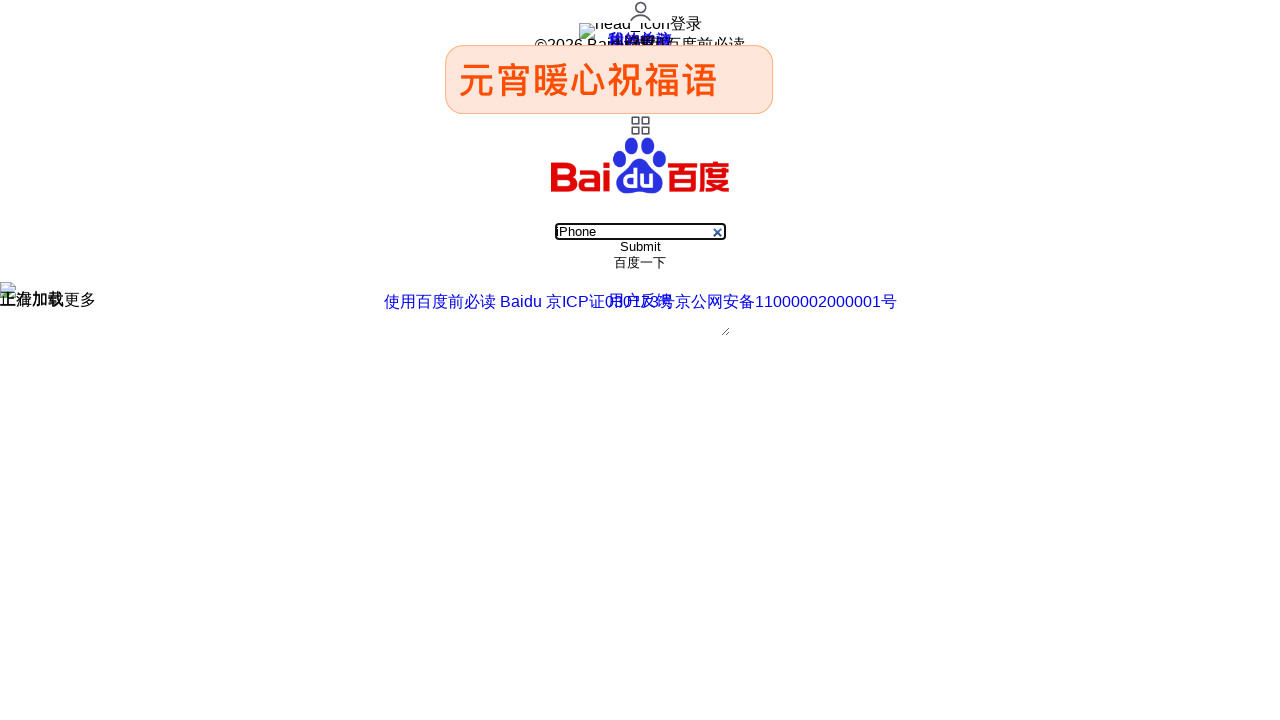